Tests checkbox functionality and element state changes on a travel booking form, including checking/unchecking a senior citizen discount checkbox and verifying element enablement states

Starting URL: https://rahulshettyacademy.com/dropdownsPractise/

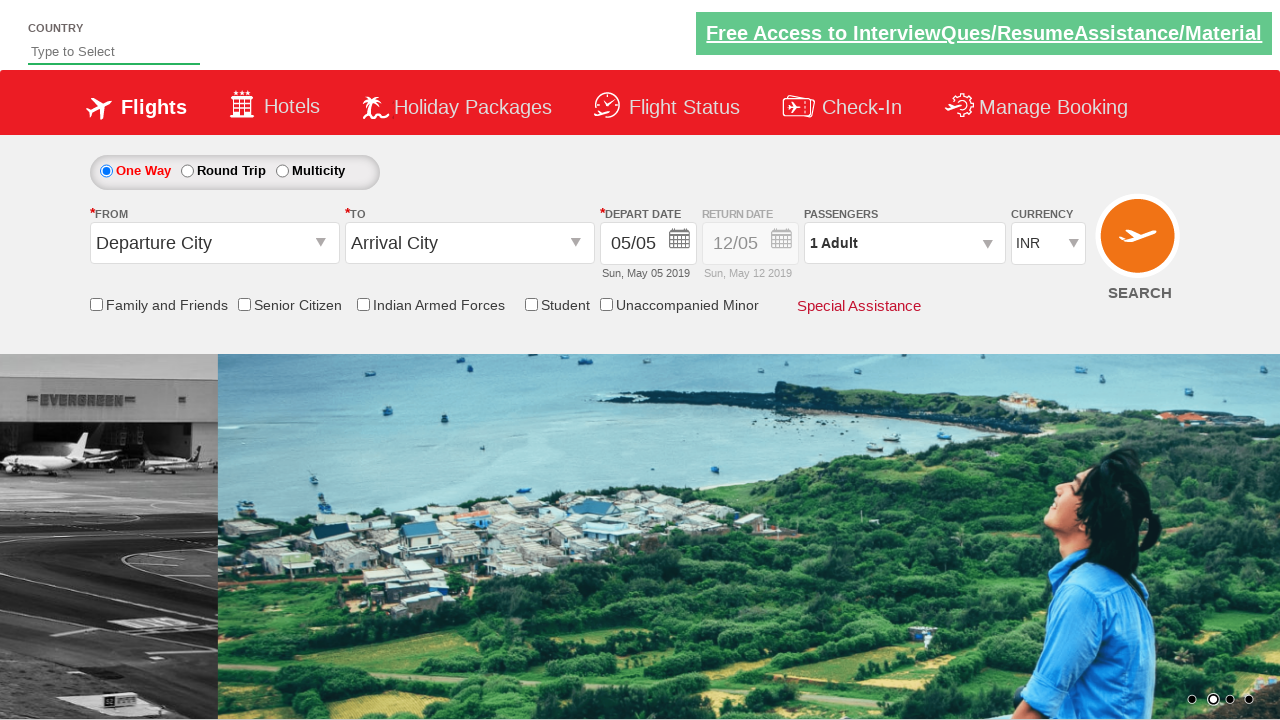

Verified senior citizen discount checkbox is initially unchecked
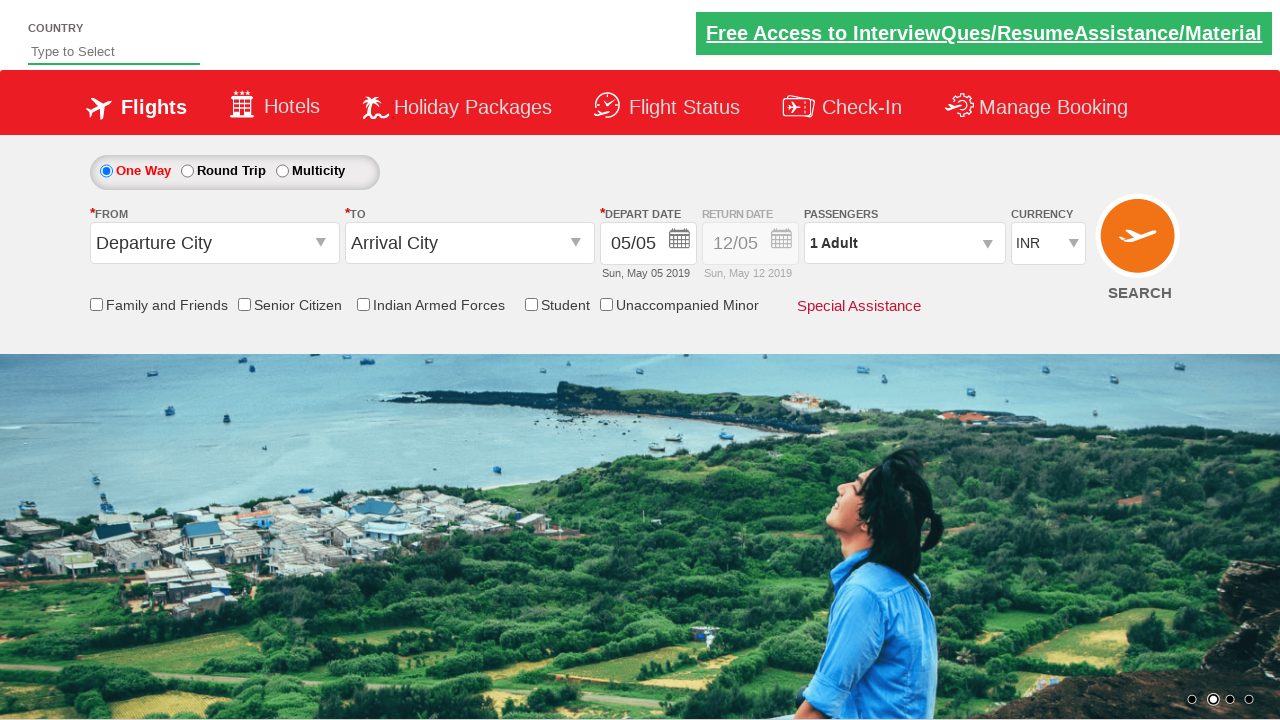

Clicked senior citizen discount checkbox at (244, 304) on input[id*='SeniorCitizenDiscount']
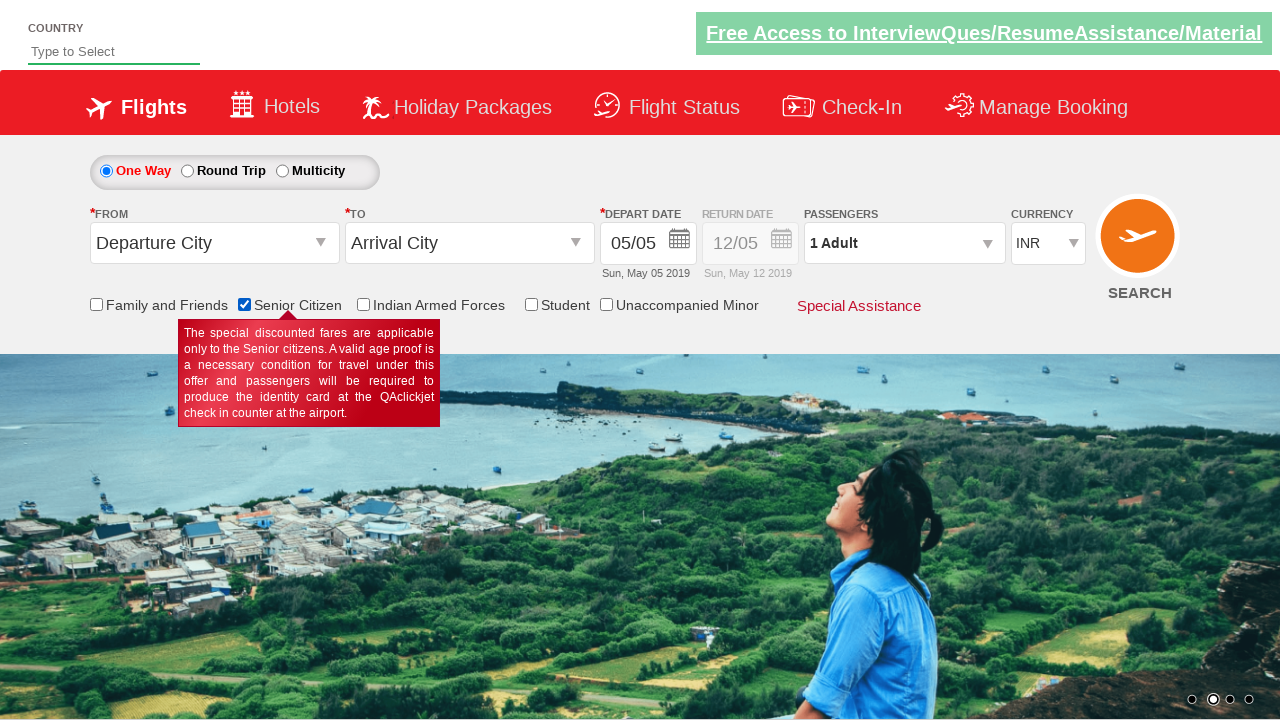

Verified senior citizen discount checkbox is now checked
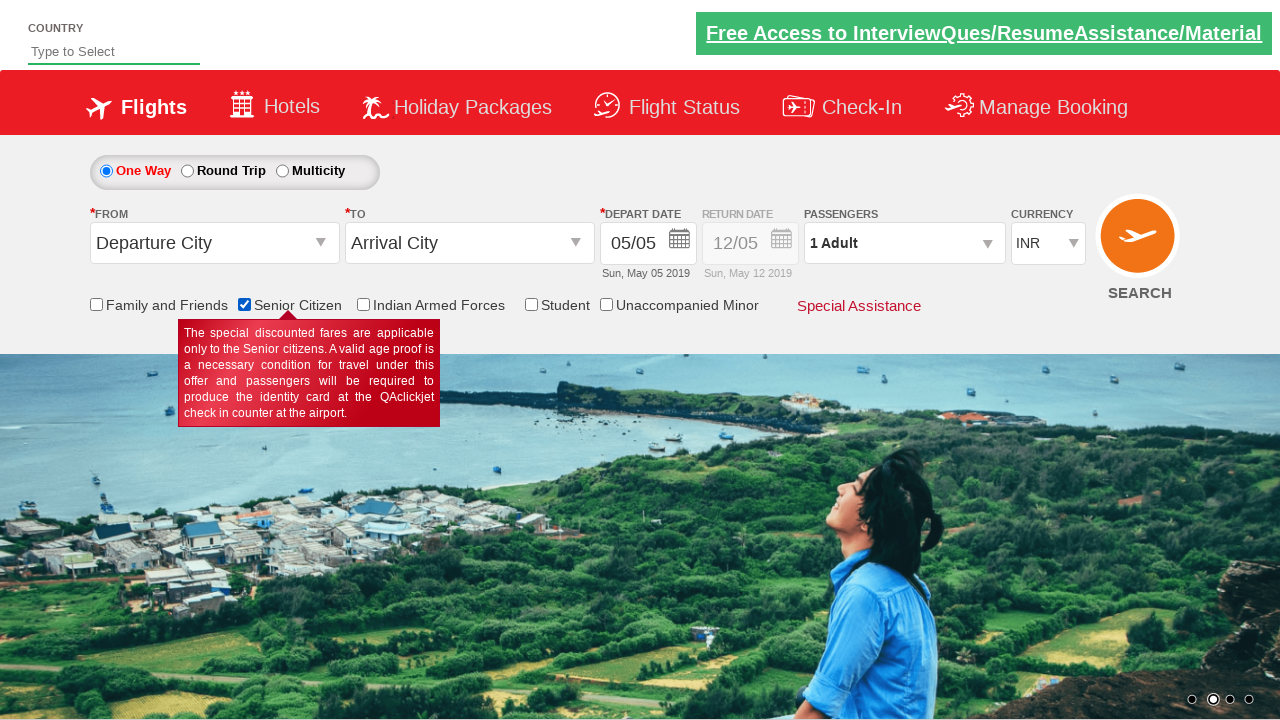

Counted total checkboxes on the page: 6
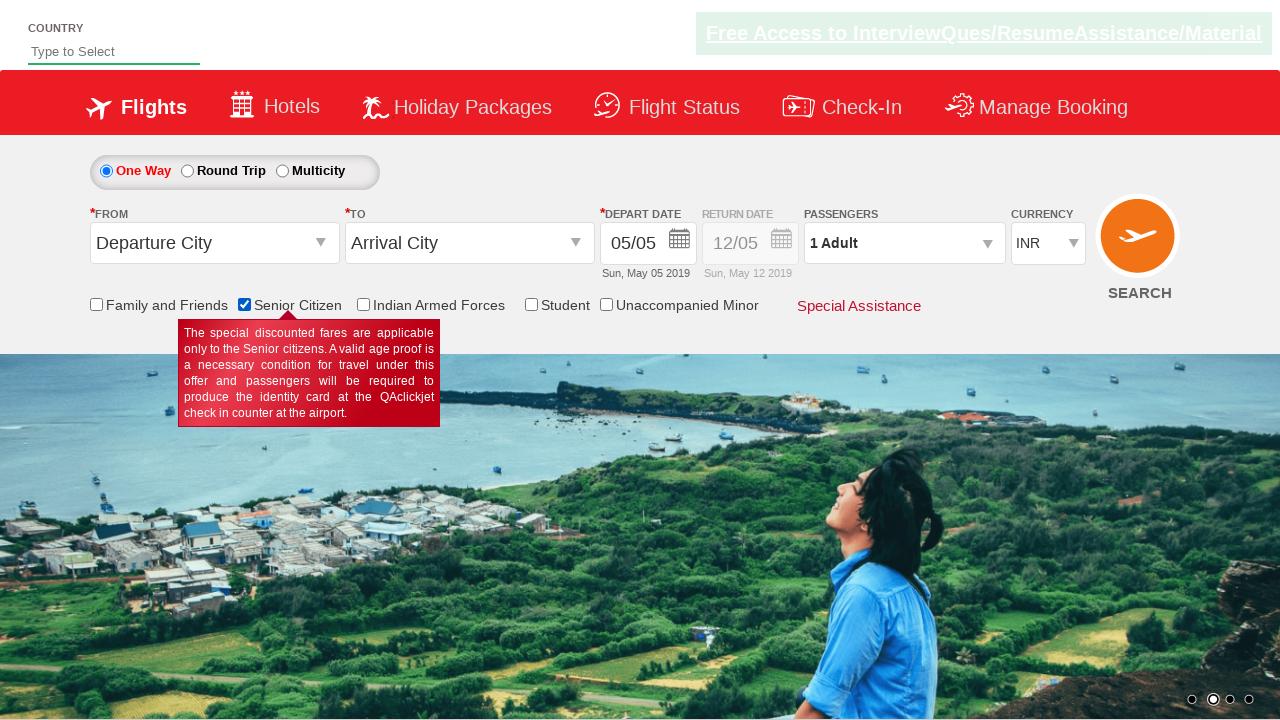

Retrieved initial style attribute of Div1 element
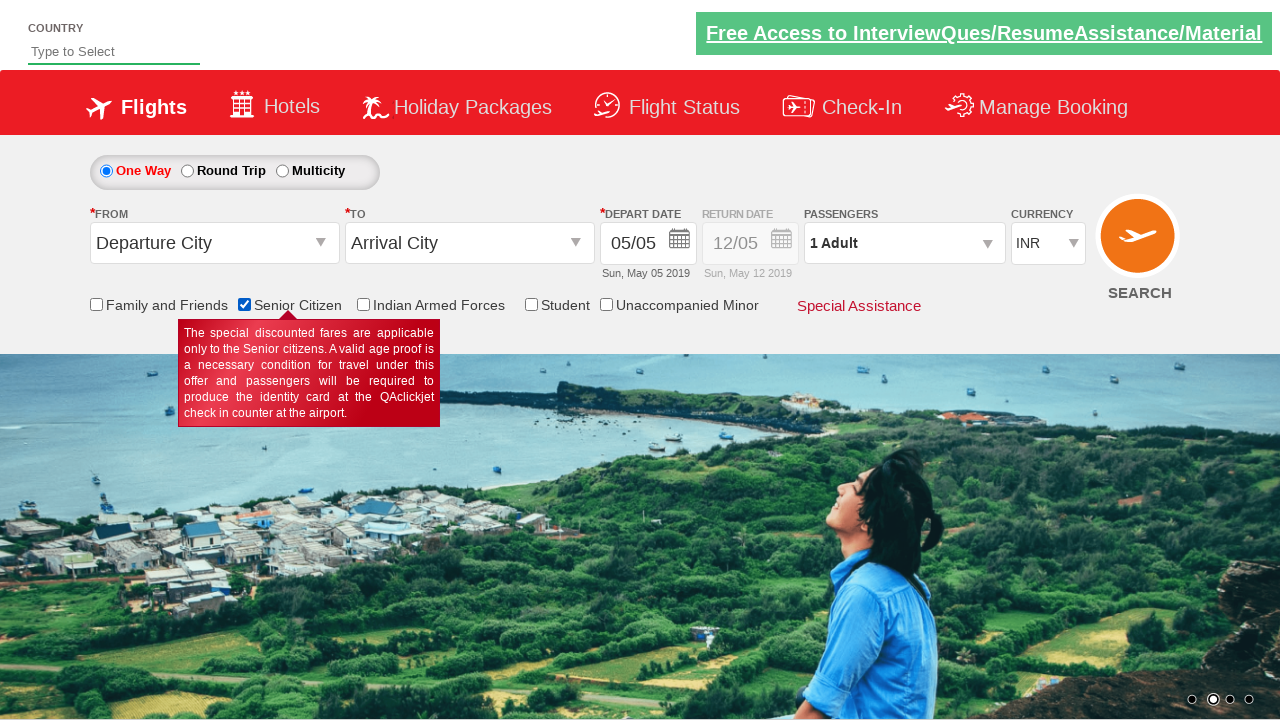

Clicked round trip radio button at (187, 171) on #ctl00_mainContent_rbtnl_Trip_1
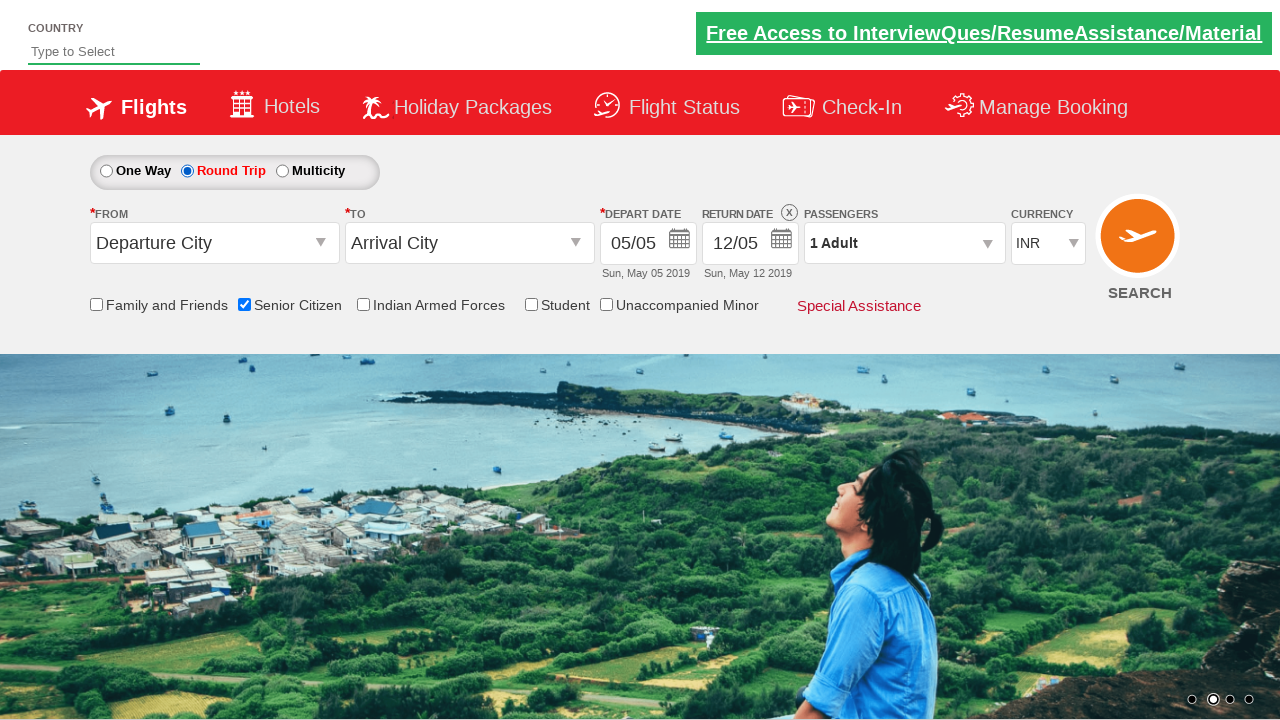

Retrieved updated style attribute of Div1 element after round trip selection
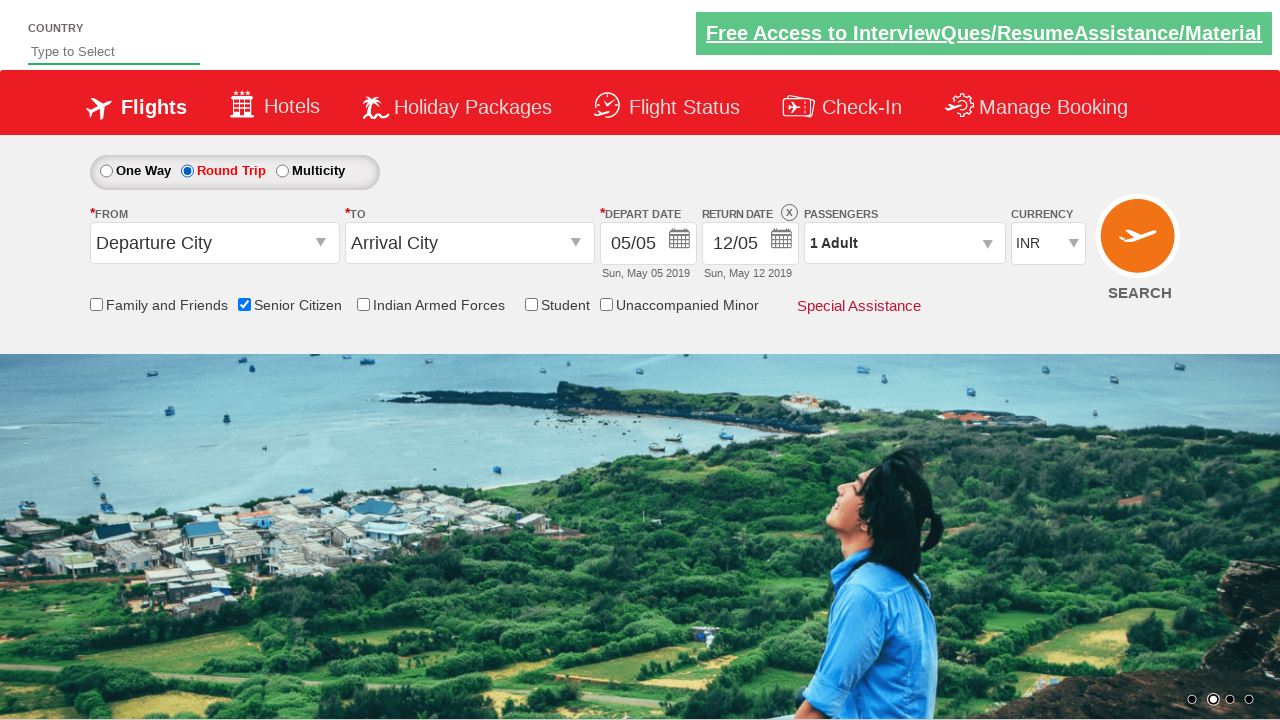

Verified that Div1 style changed to indicate element is enabled
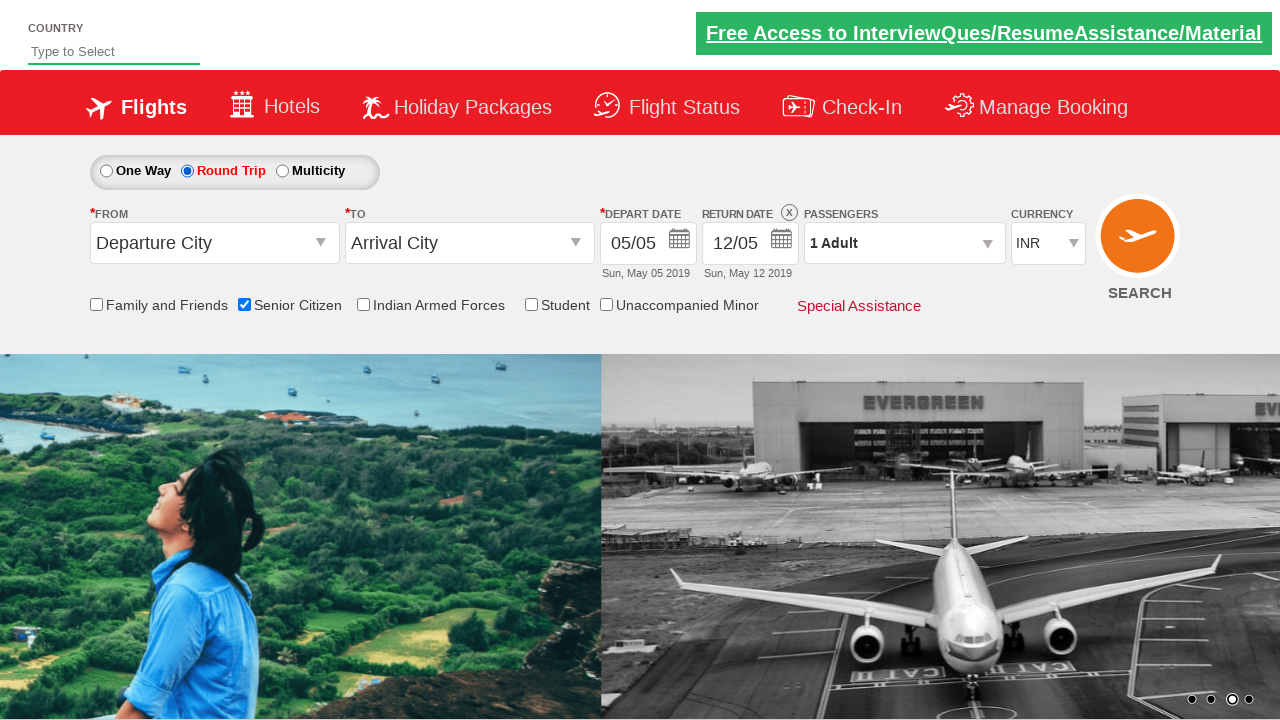

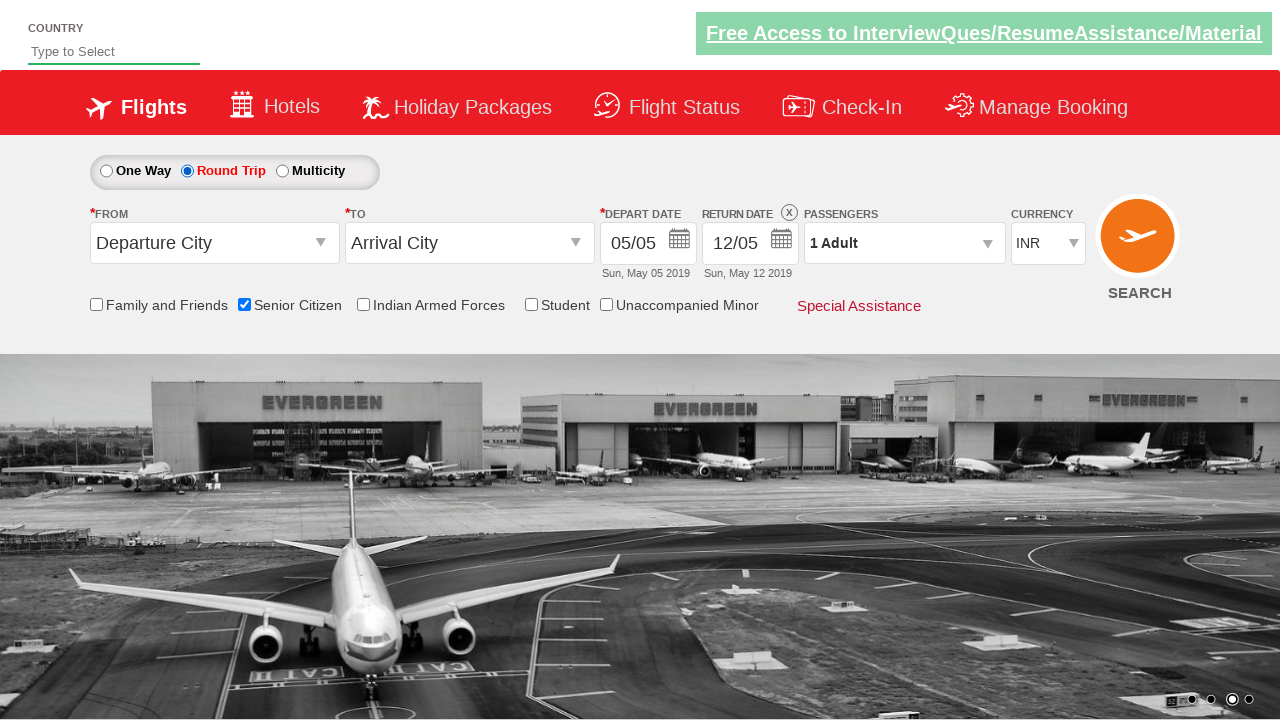